Tests basic browser navigation by visiting a Selenium practice blog site, waiting briefly, then navigating to a demo automation website.

Starting URL: http://seleniumpractice.blogspot.in

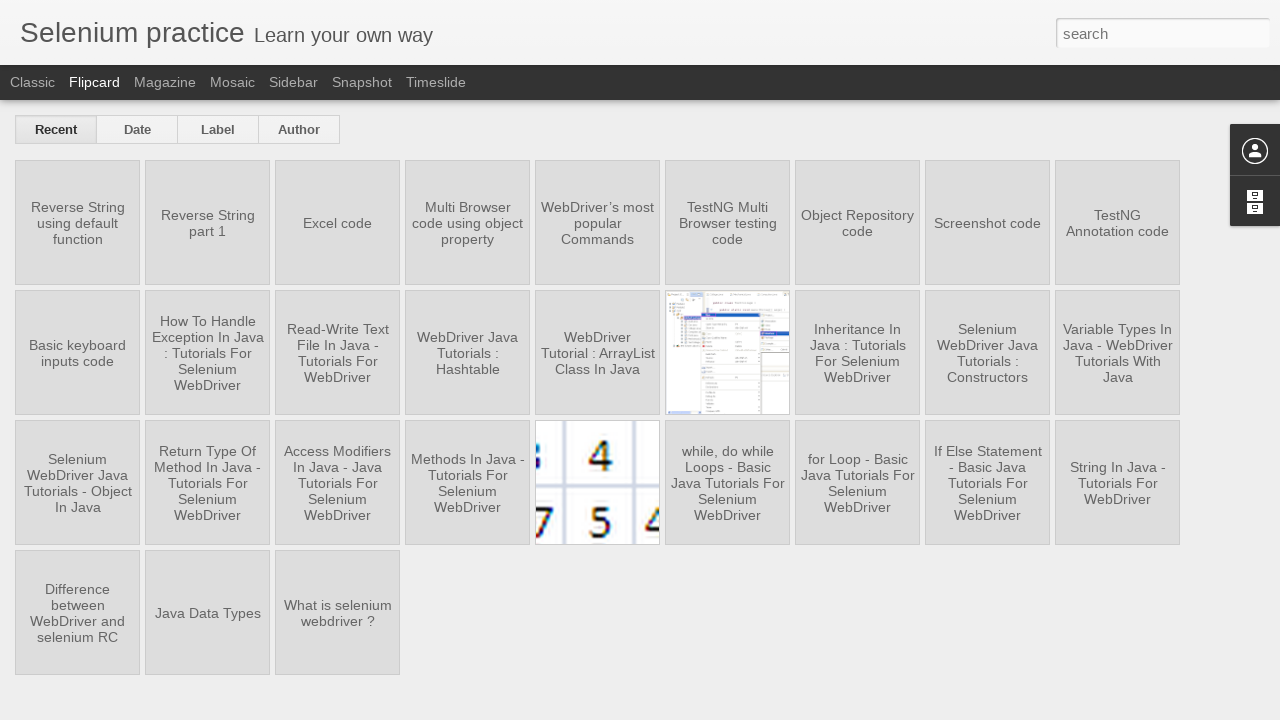

Selenium practice blog site loaded (domcontentloaded)
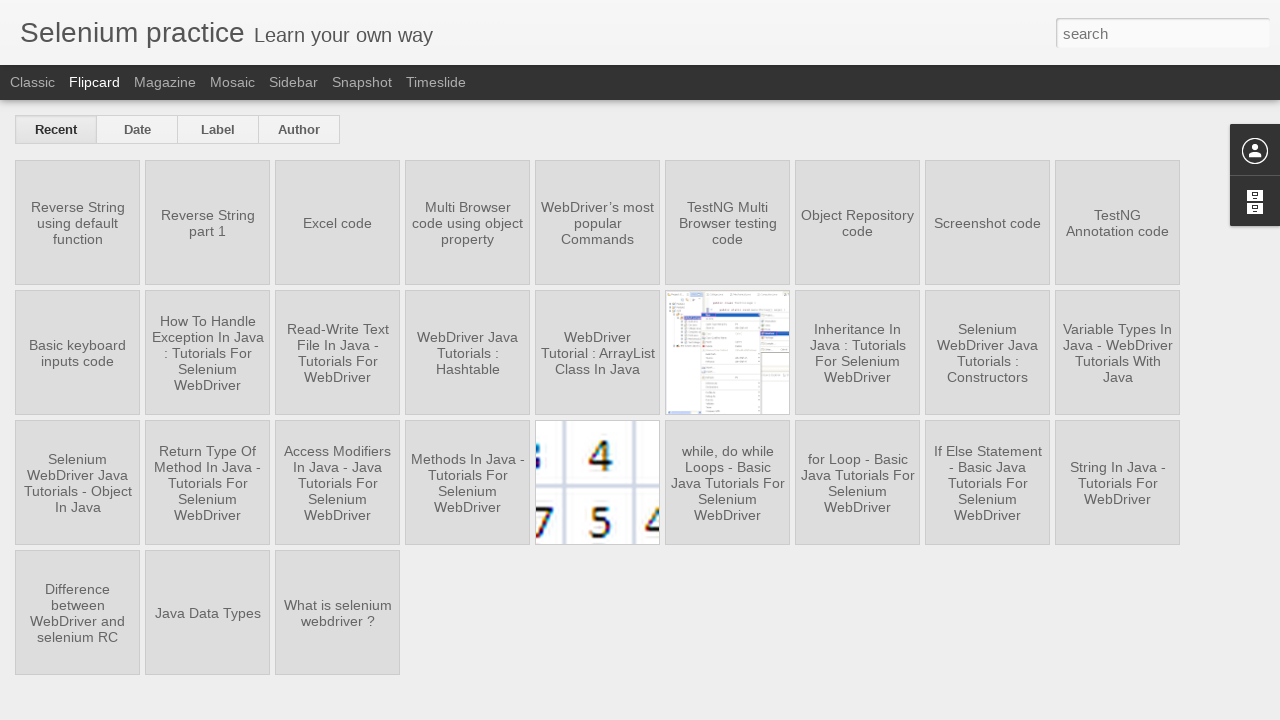

Waited 1 second for page to stabilize
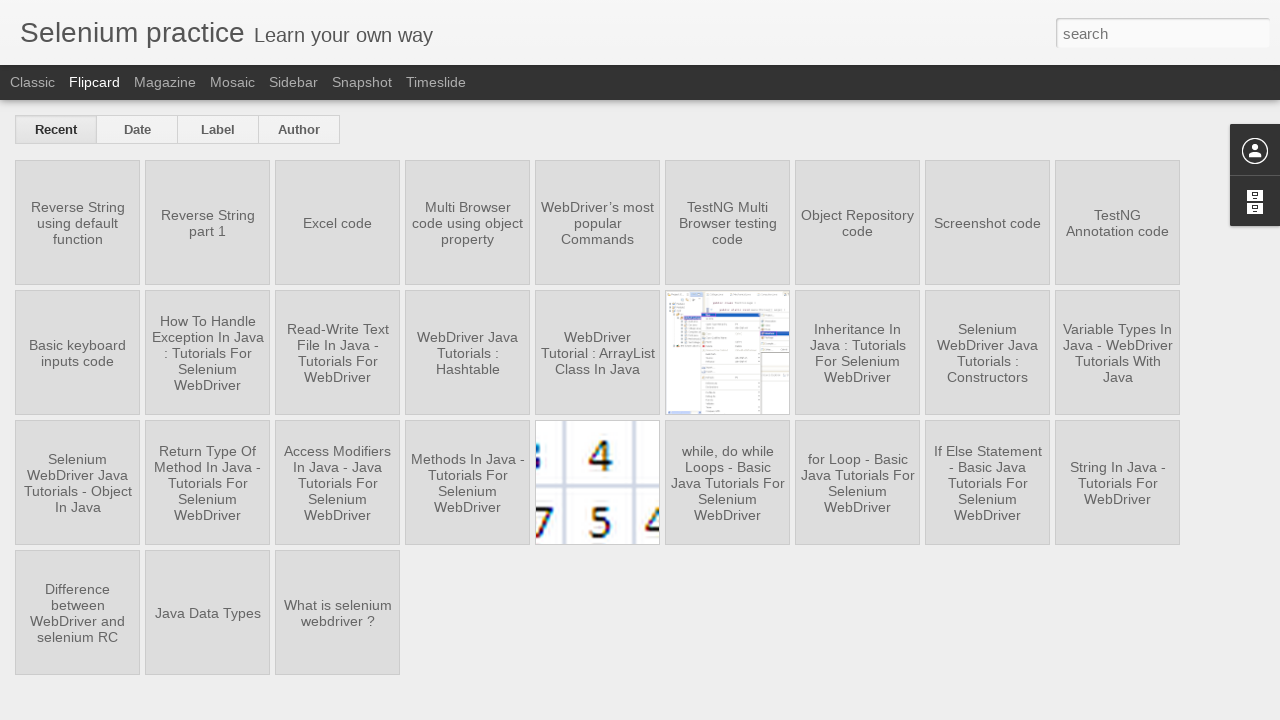

Navigated to Way2Automation demo website
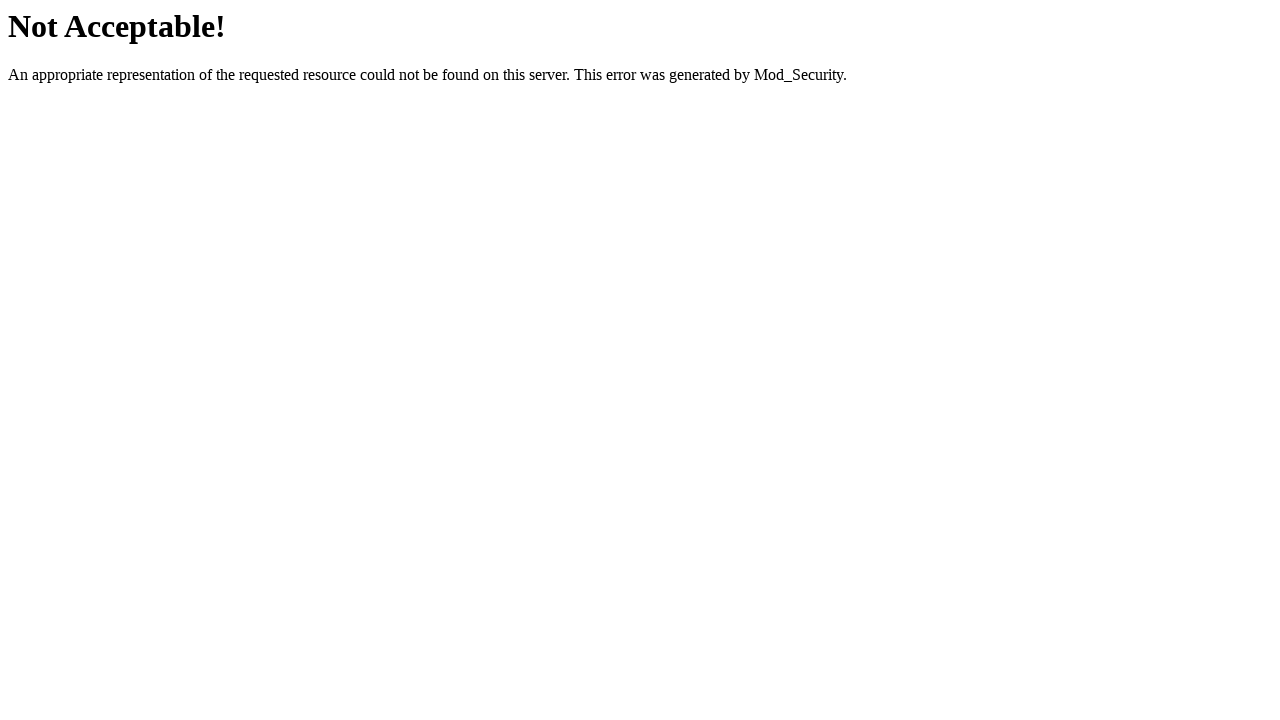

Demo automation website loaded (domcontentloaded)
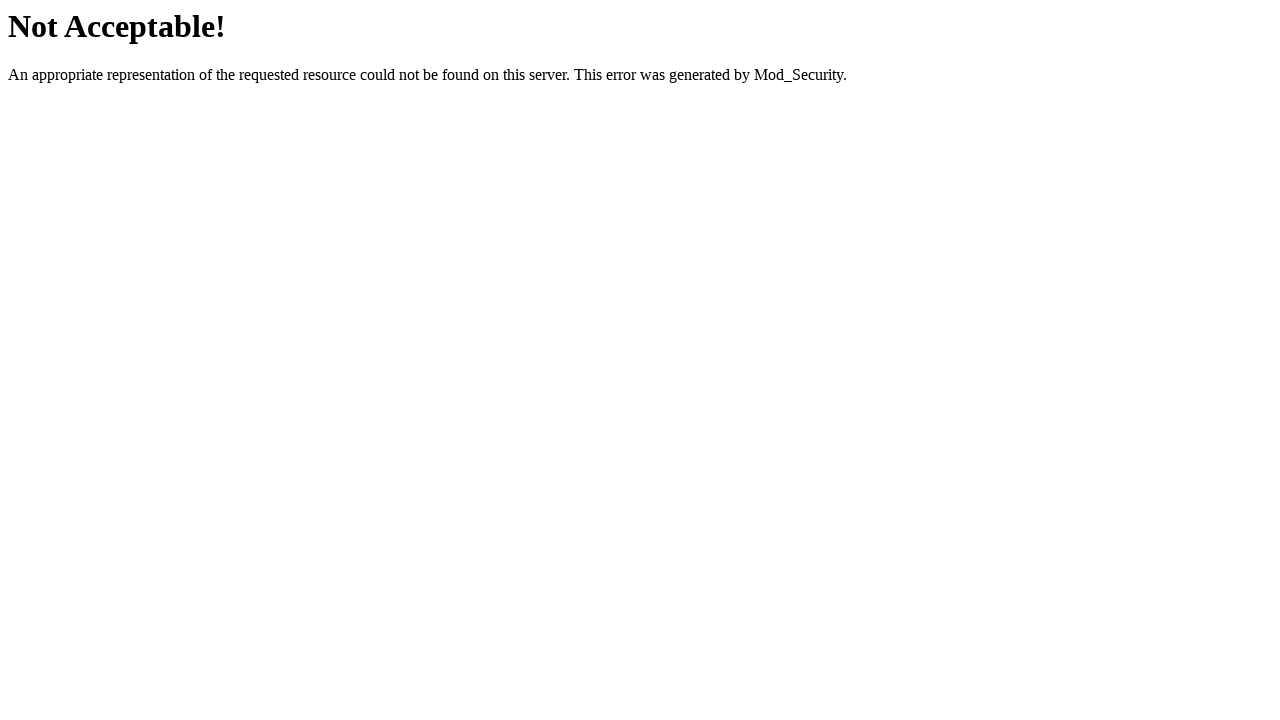

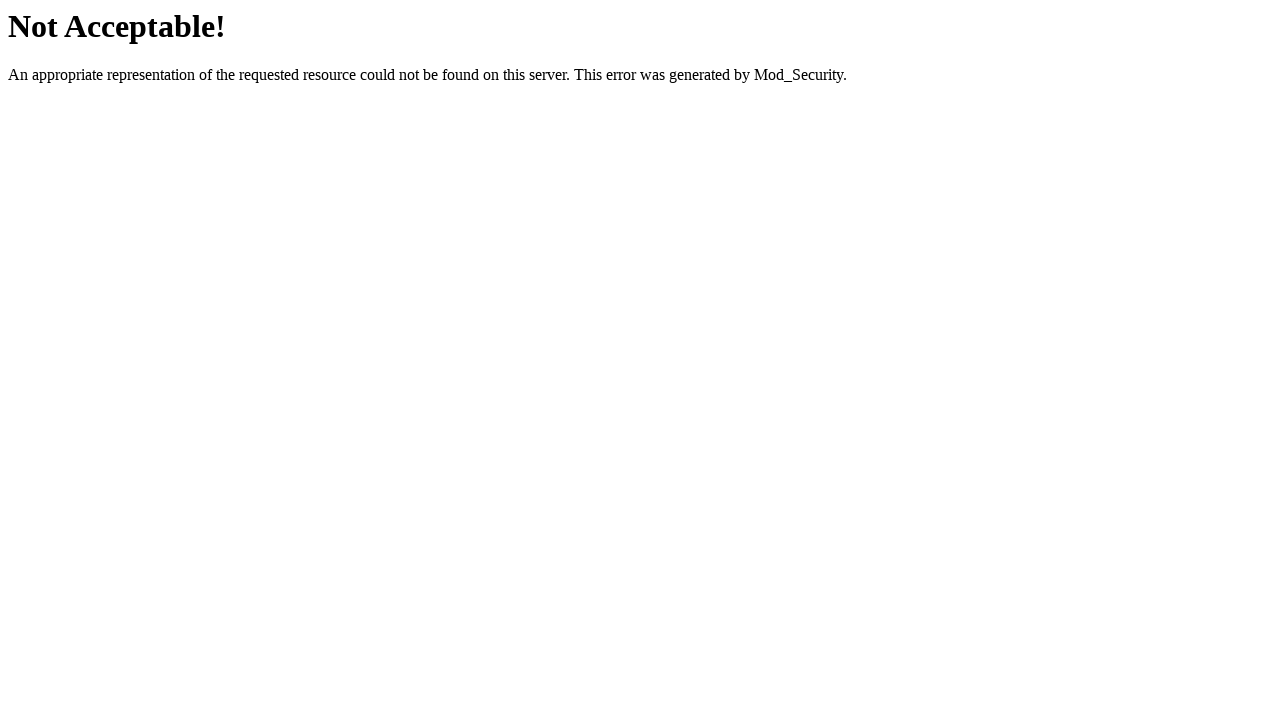